Tests that hovering and clicking on job title shows the dropdown menu

Starting URL: http://mhunterak.github.io/resume.html

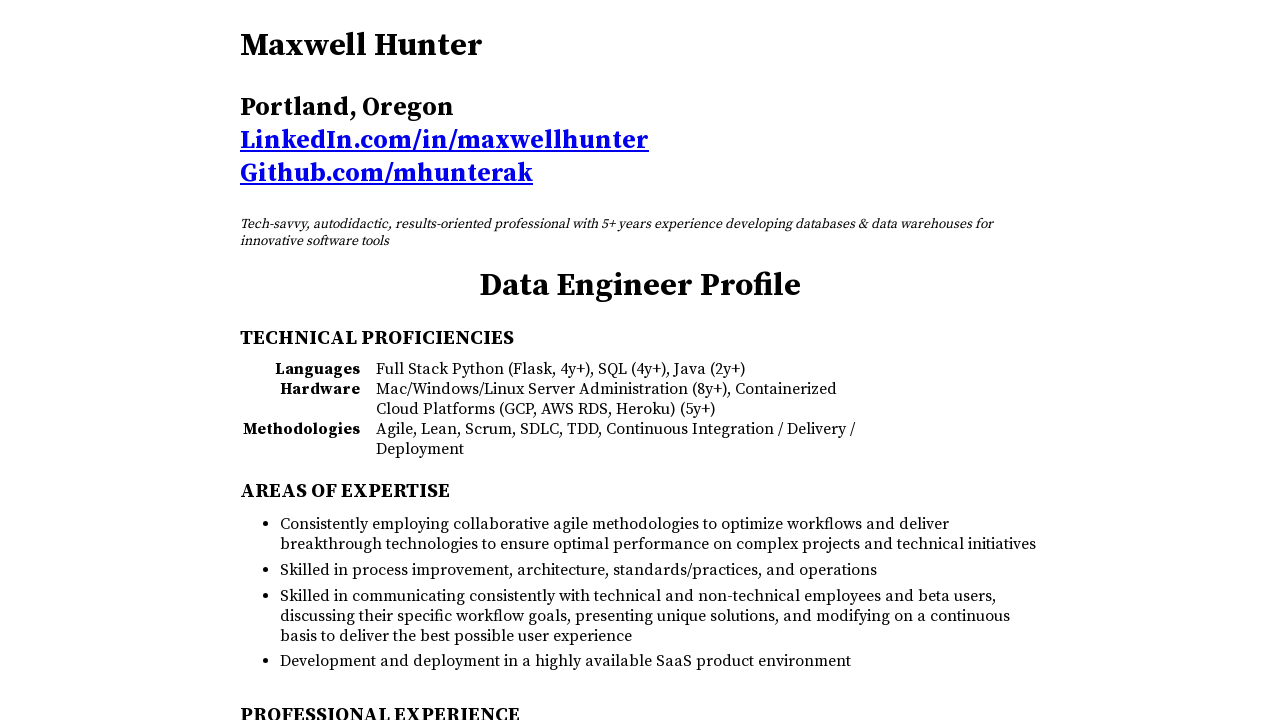

Waited for page to load with domcontentloaded state
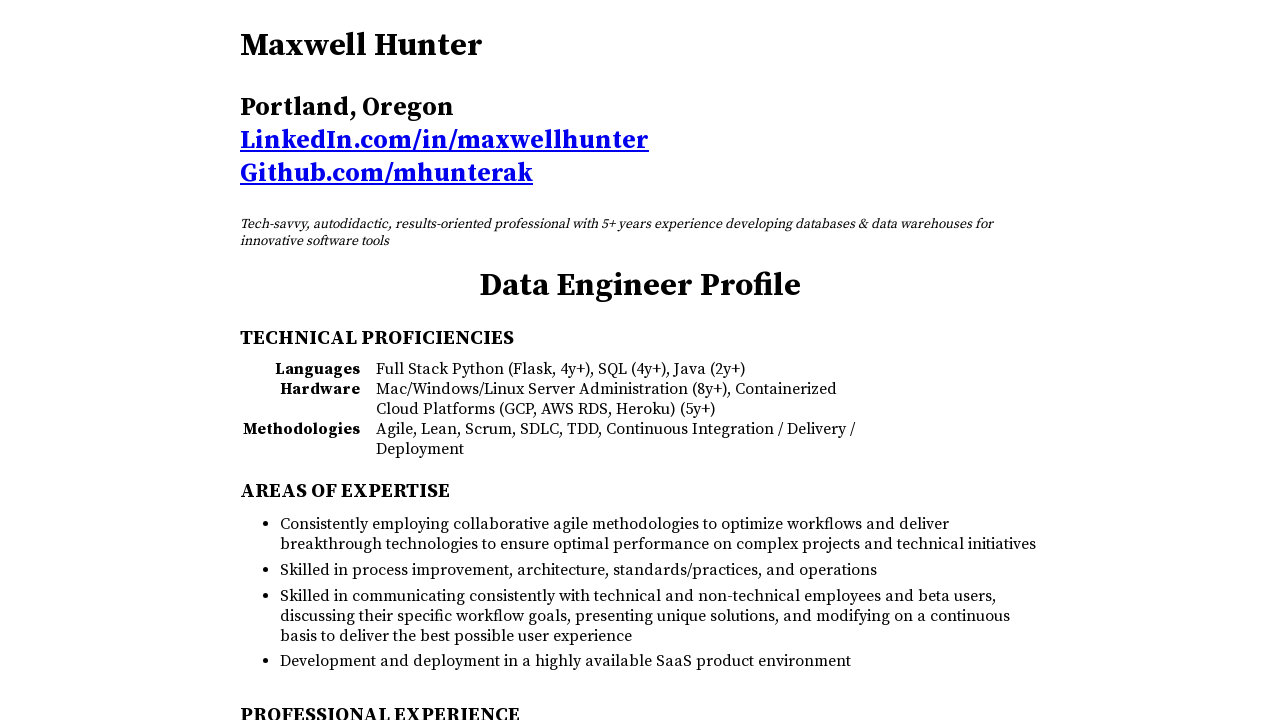

Hovered over job description area at (640, 233) on #jobDesc
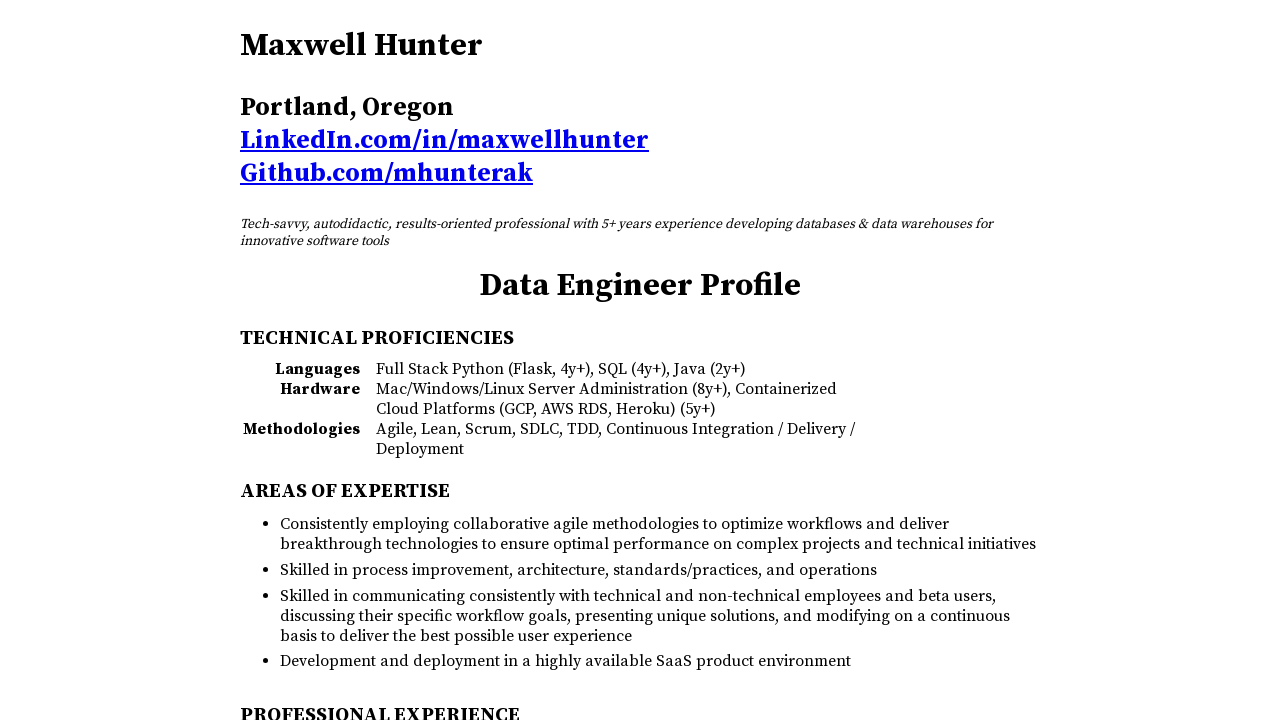

Clicked on job title to trigger dropdown at (640, 286) on #jobTitle
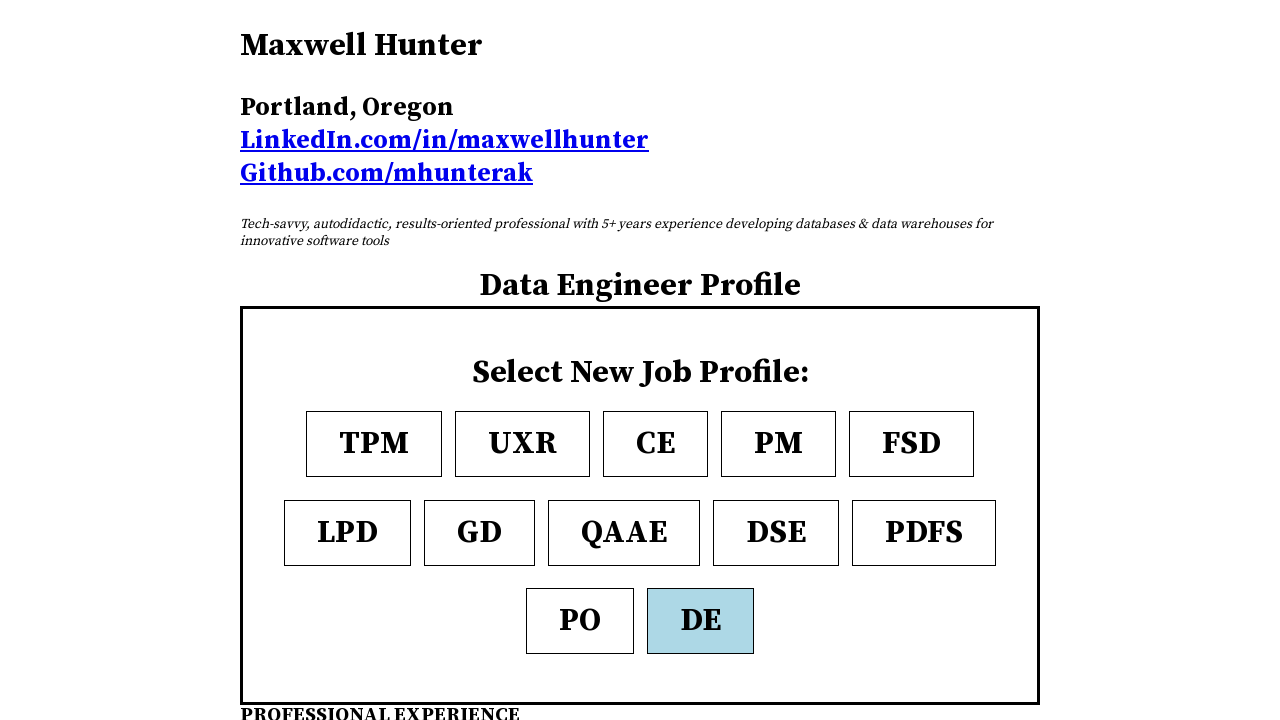

Hovered over CE button at (656, 444) on #CE
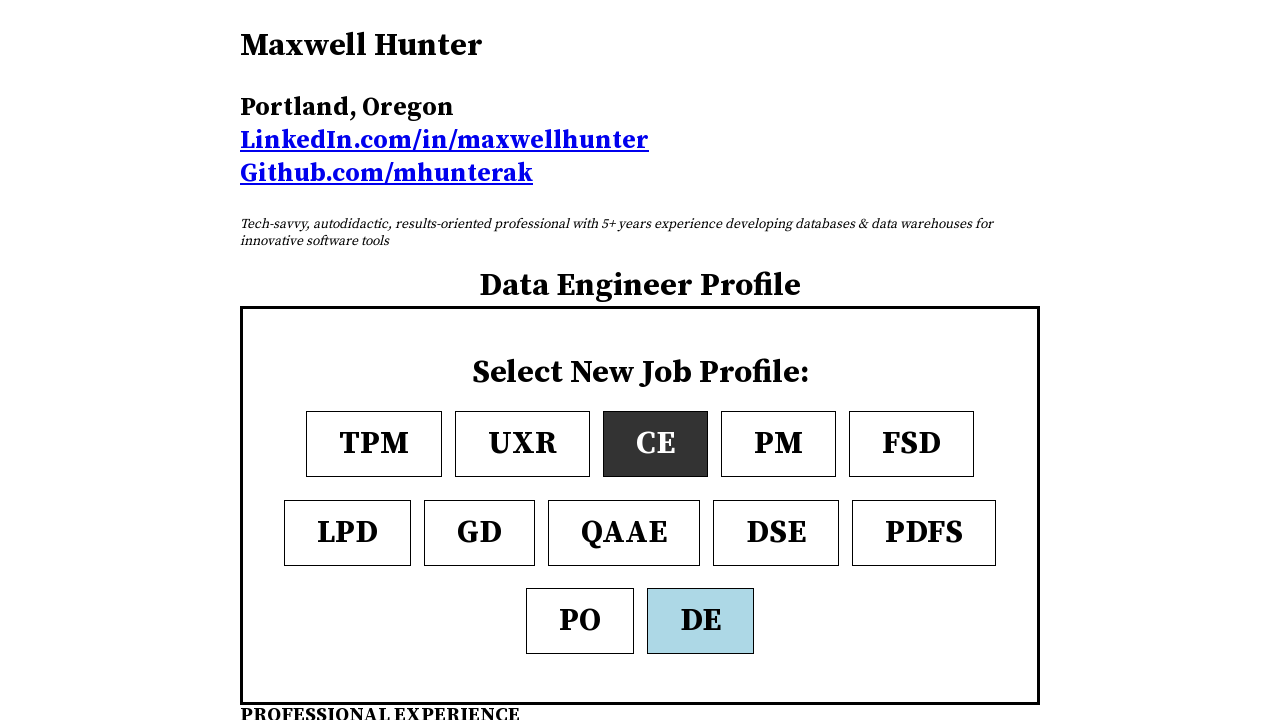

Verified dropdown menu is visible
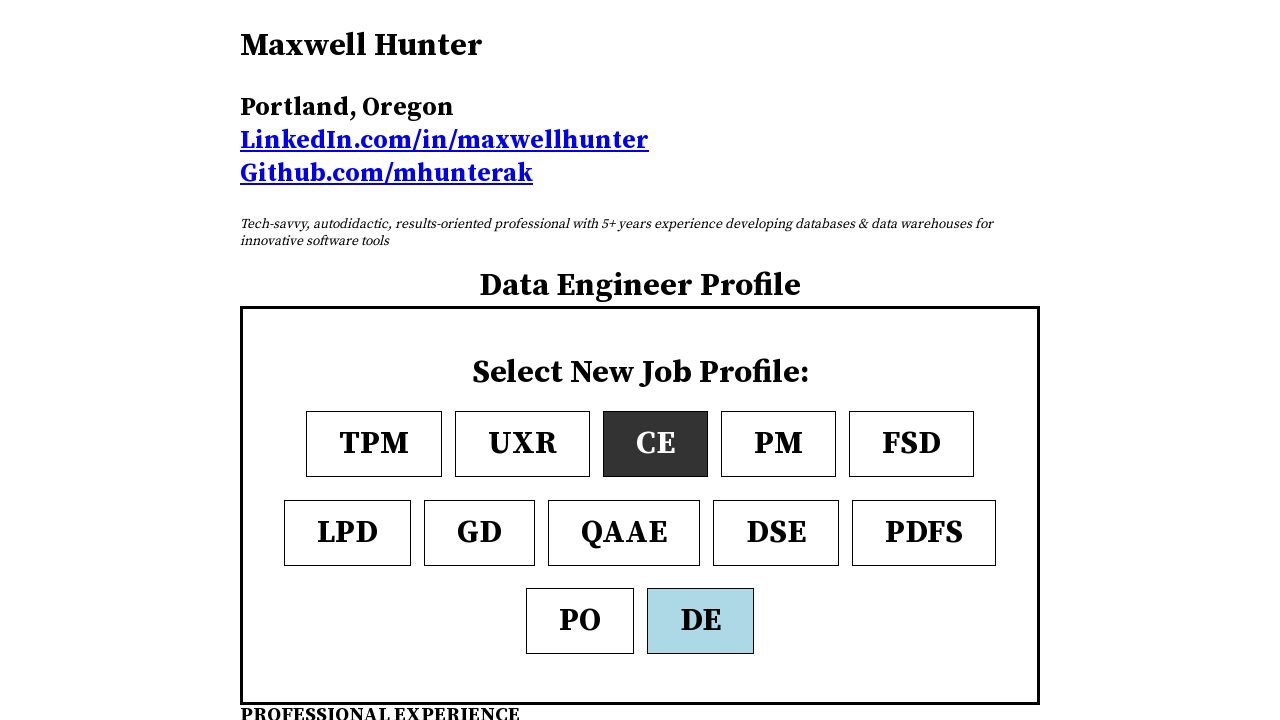

Verified CE button is visible
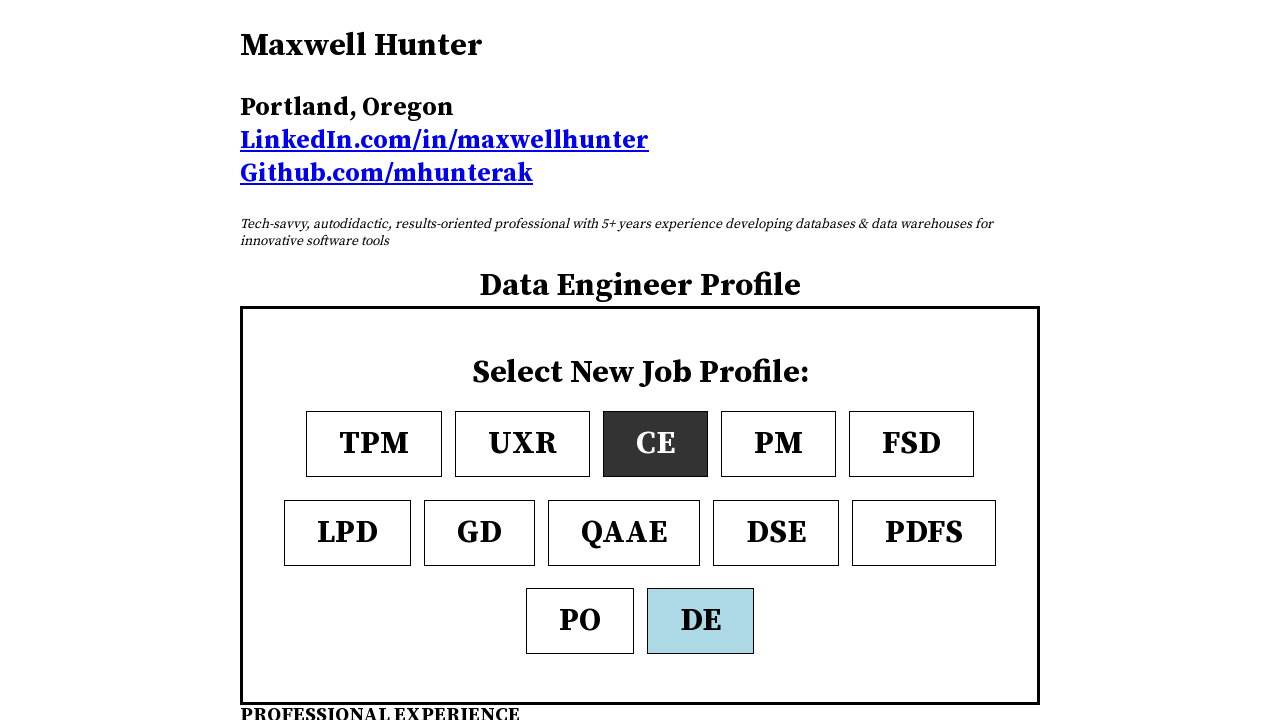

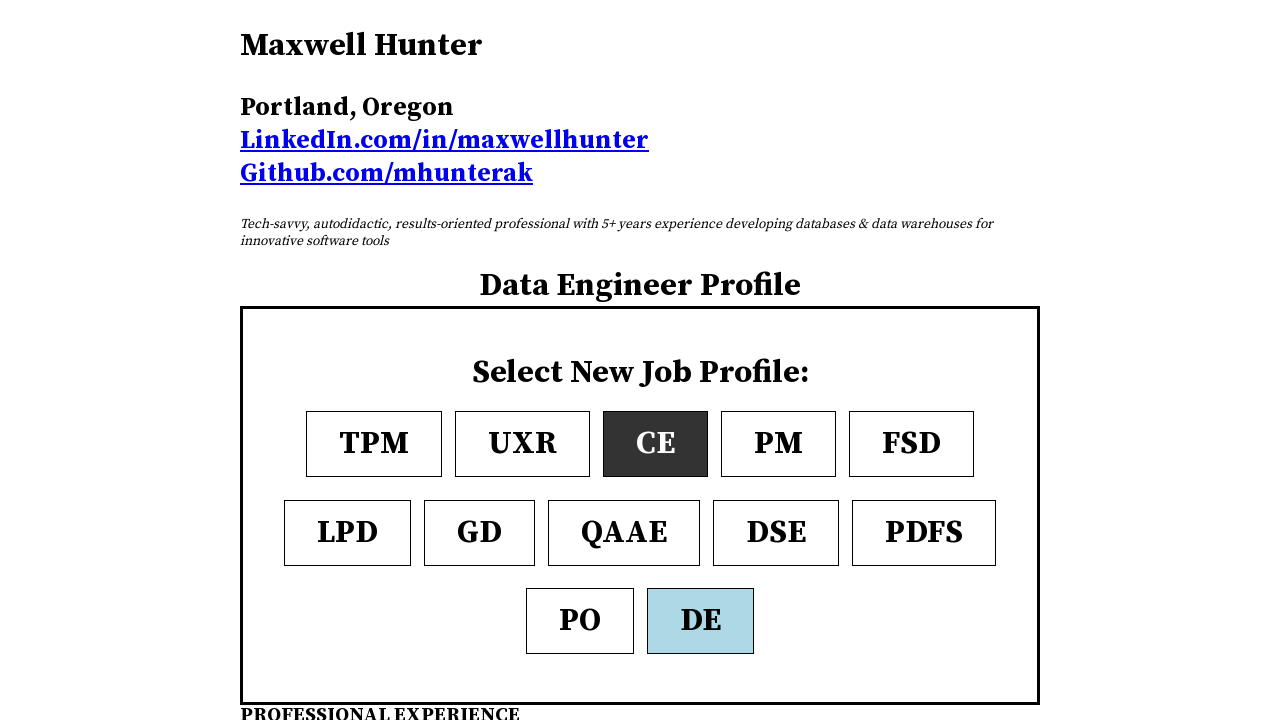